Tests XPath navigation by locating an element through a complex backward/forward XPath traversal and clicking the checkboxes link

Starting URL: https://www.practice-ucodeacademy.com/

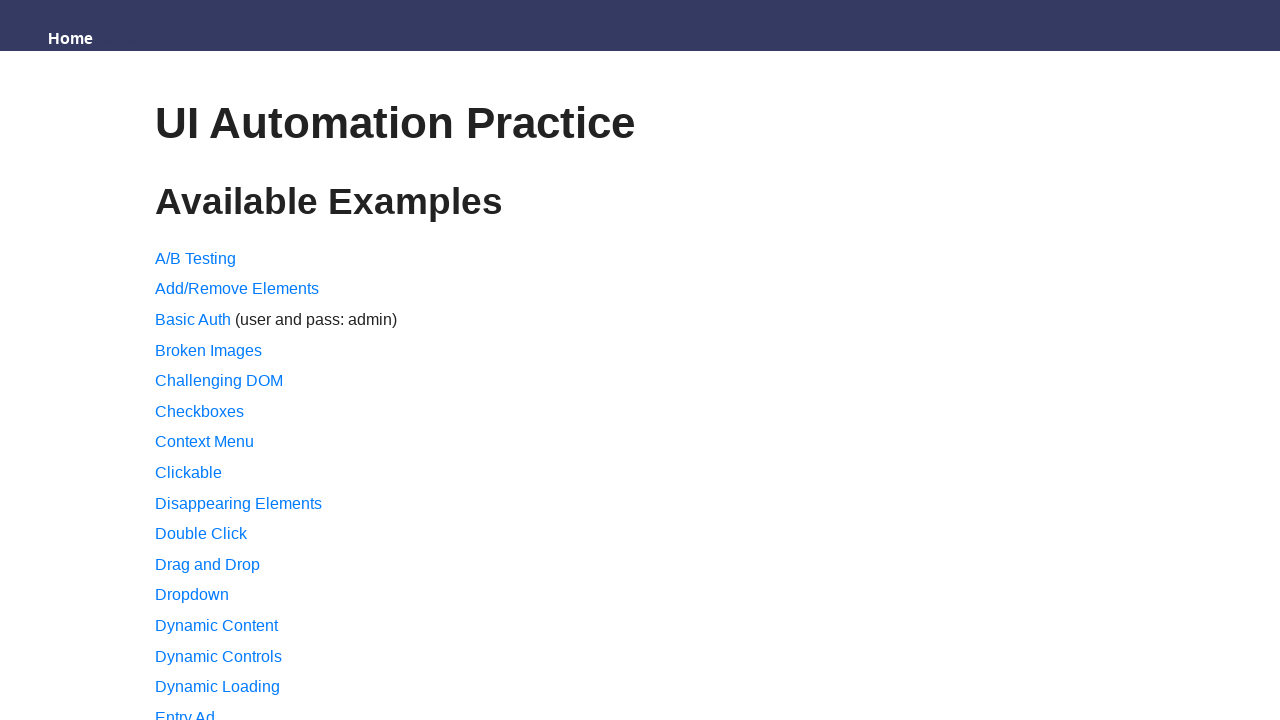

Clicked checkboxes link using complex backward/forward XPath traversal from Context Menu at (200, 411) on xpath=//li/a[text()='Context Menu']/../../li/a[@href='/checkboxes']
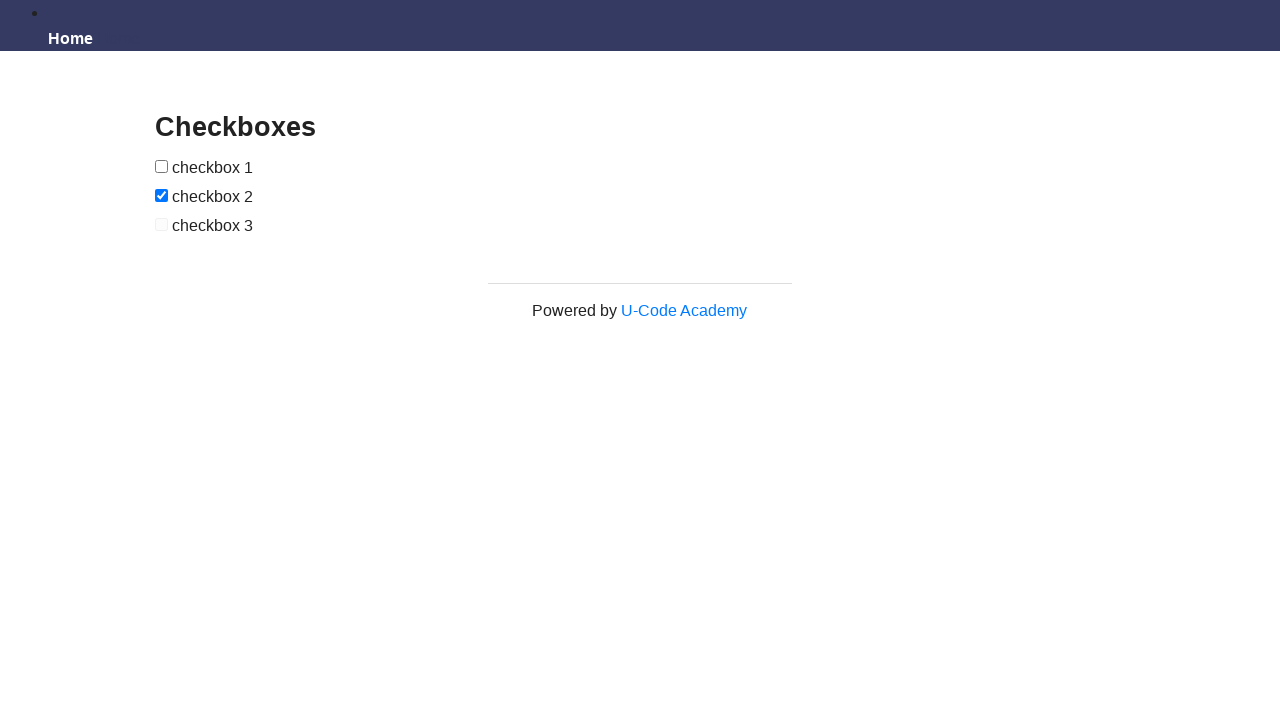

Waited for page to load and network to become idle
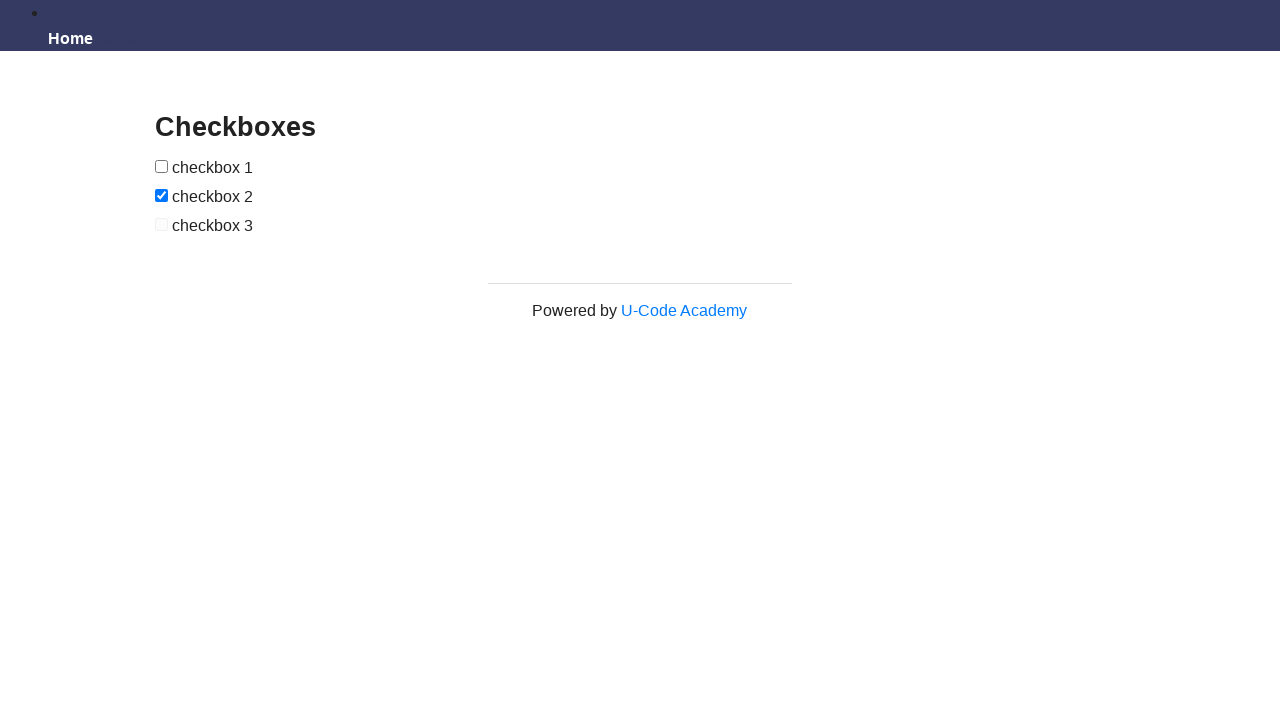

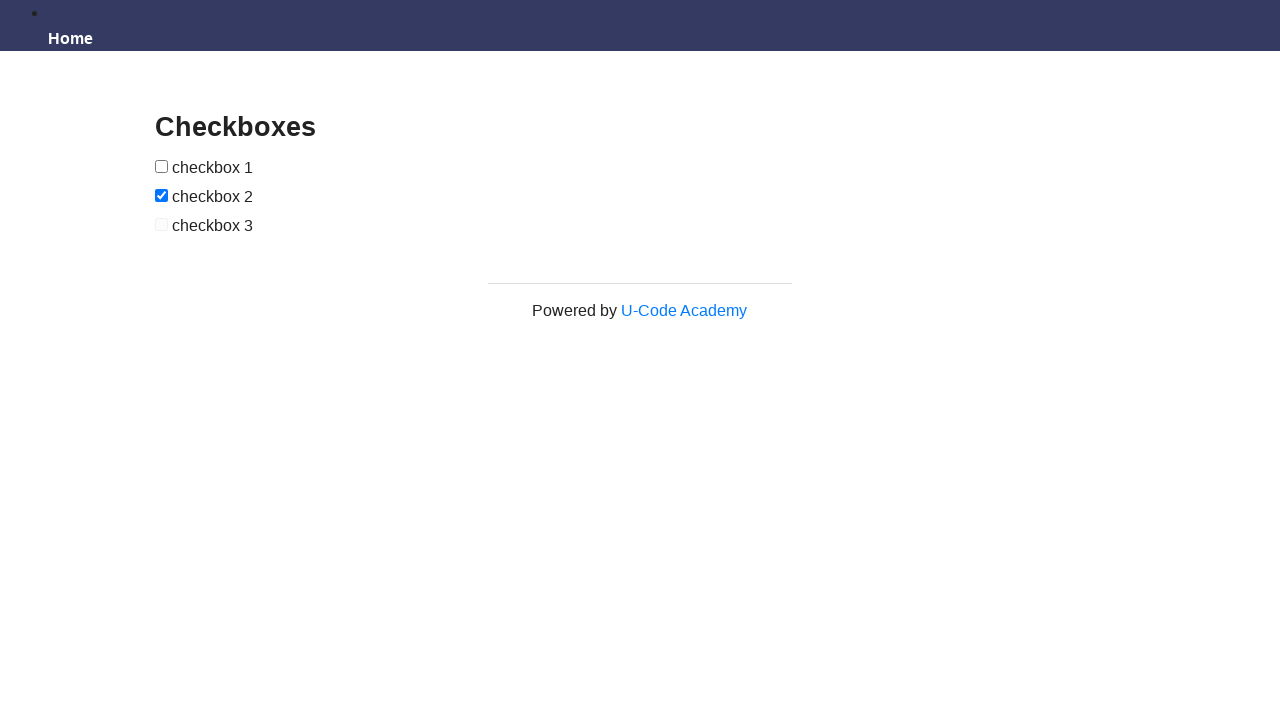